Tests a text box form by filling in full name, email, current address, and permanent address fields, then submitting the form

Starting URL: https://demoqa.com/text-box

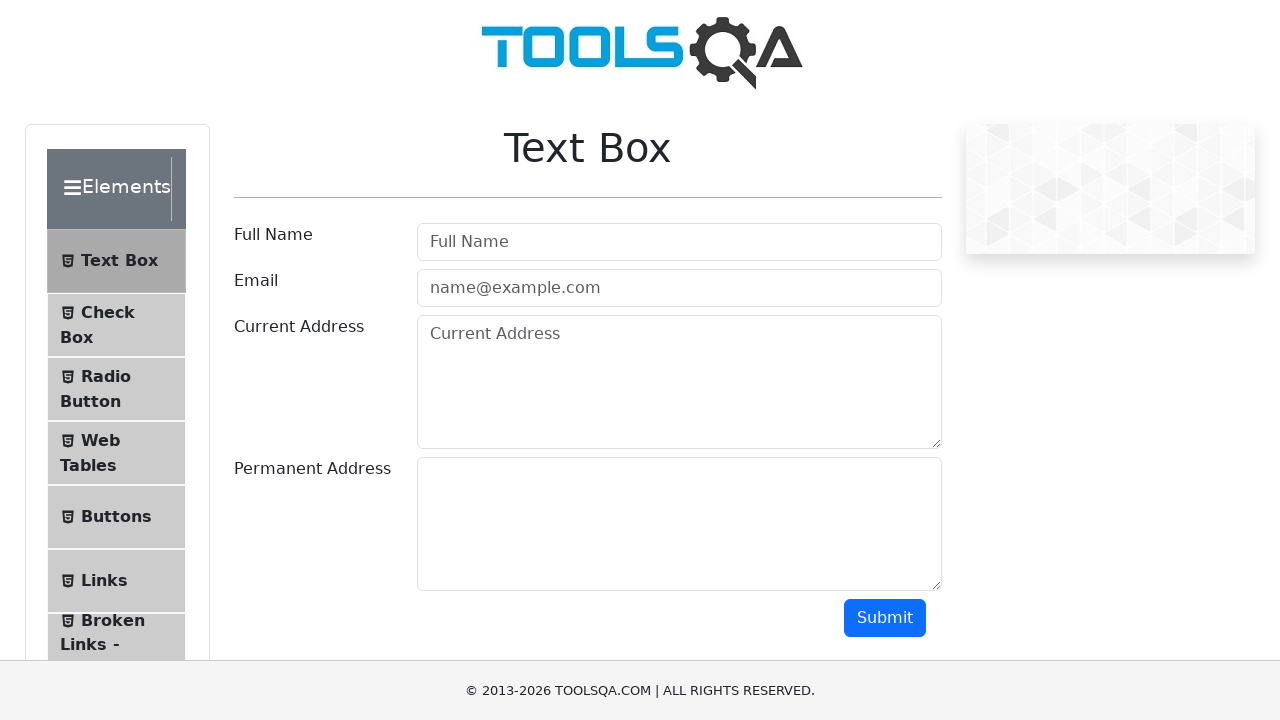

Cleared the full name field on input#userName
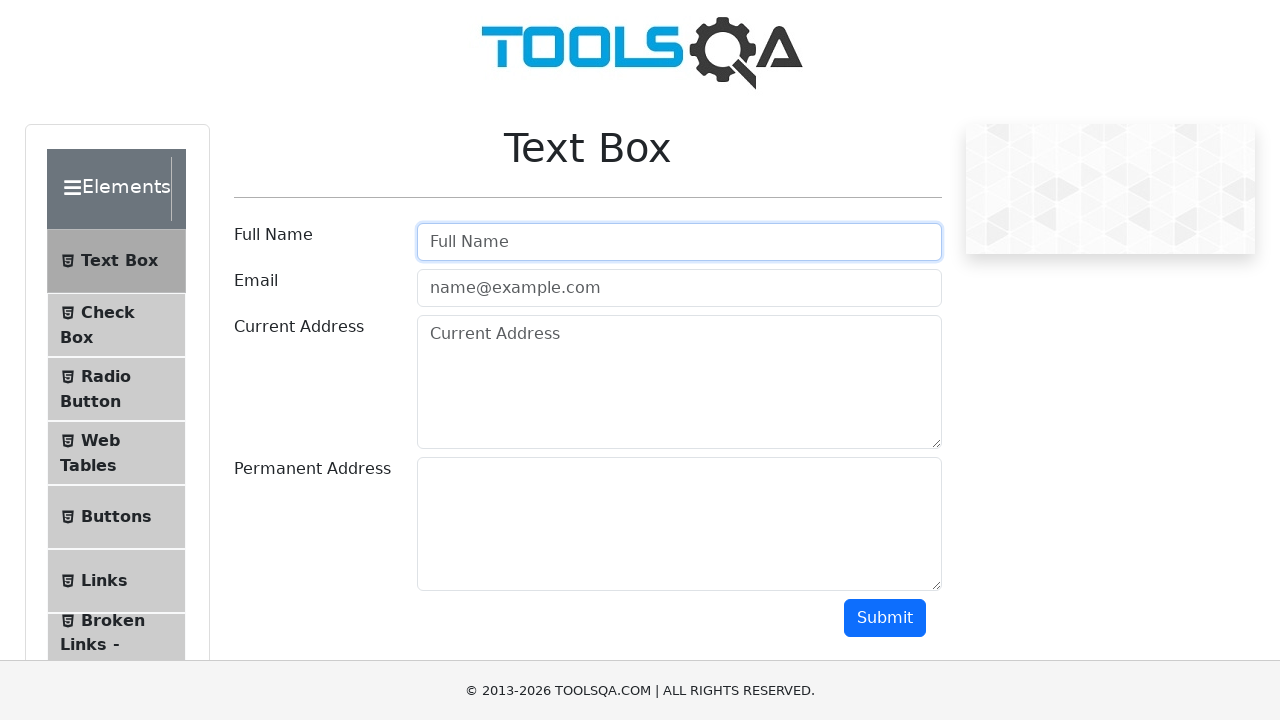

Filled full name field with 'Sabrina' on input#userName
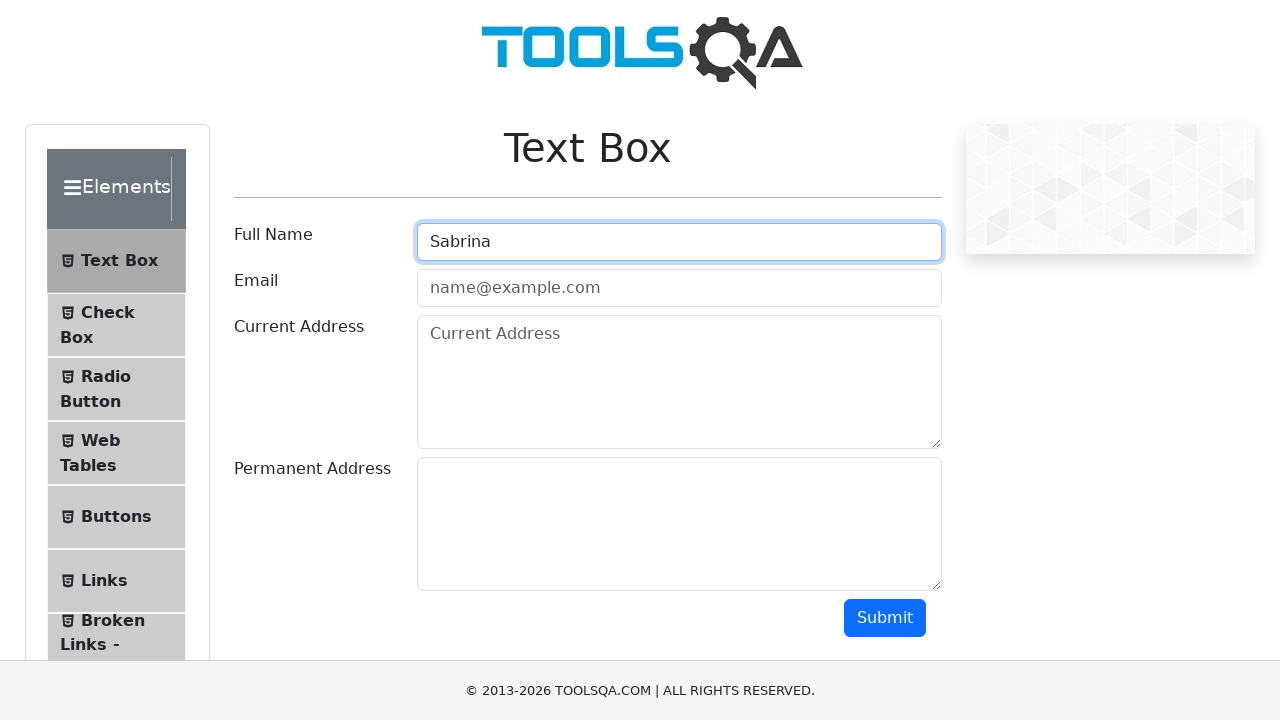

Cleared the full name field on input#userName
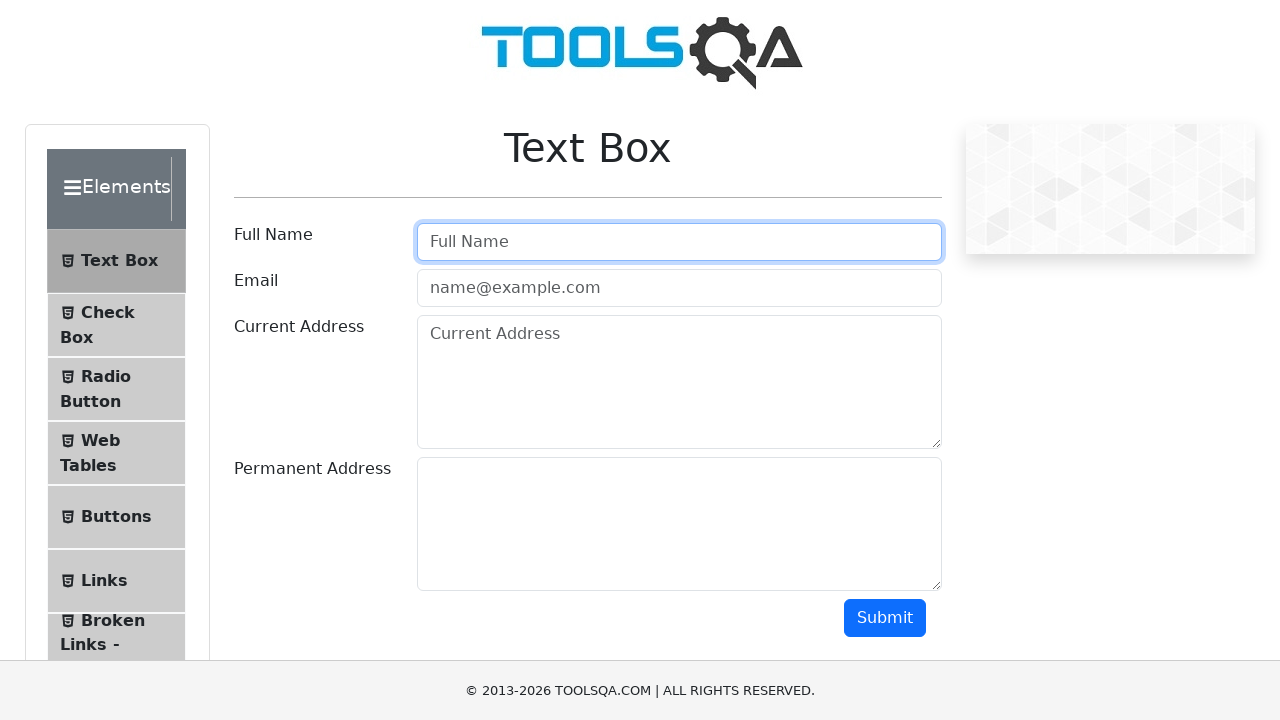

Filled full name field with 'Anamaria' on input#userName
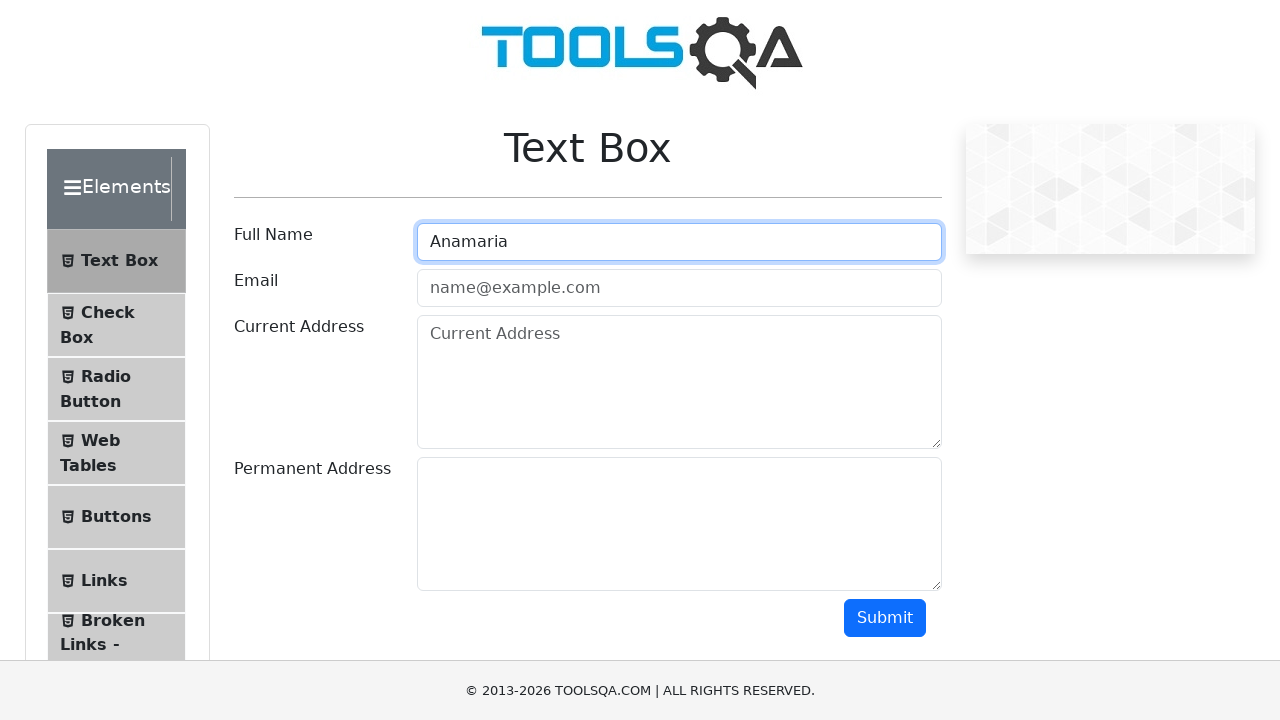

Filled email field with 'voicasabrina@yahoo.com' on input#userEmail
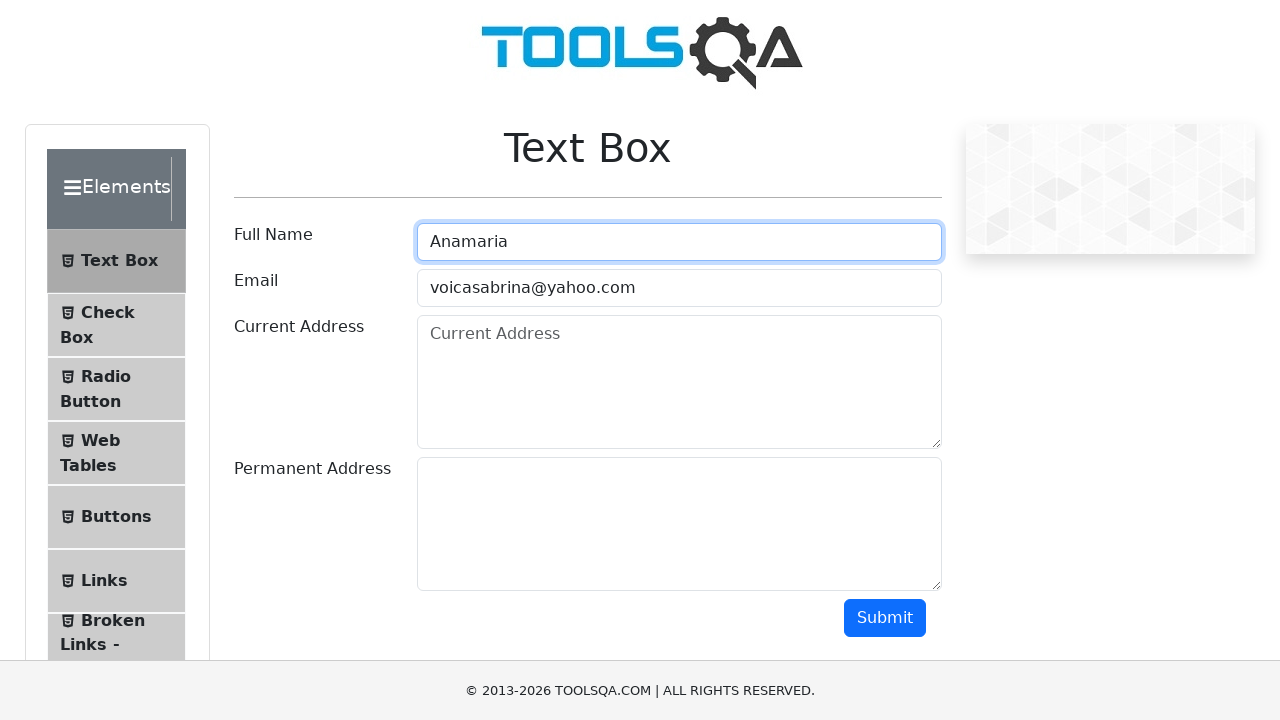

Filled current address field with 'strada.Aviatiei, nr.6, Sector1' on textarea#currentAddress
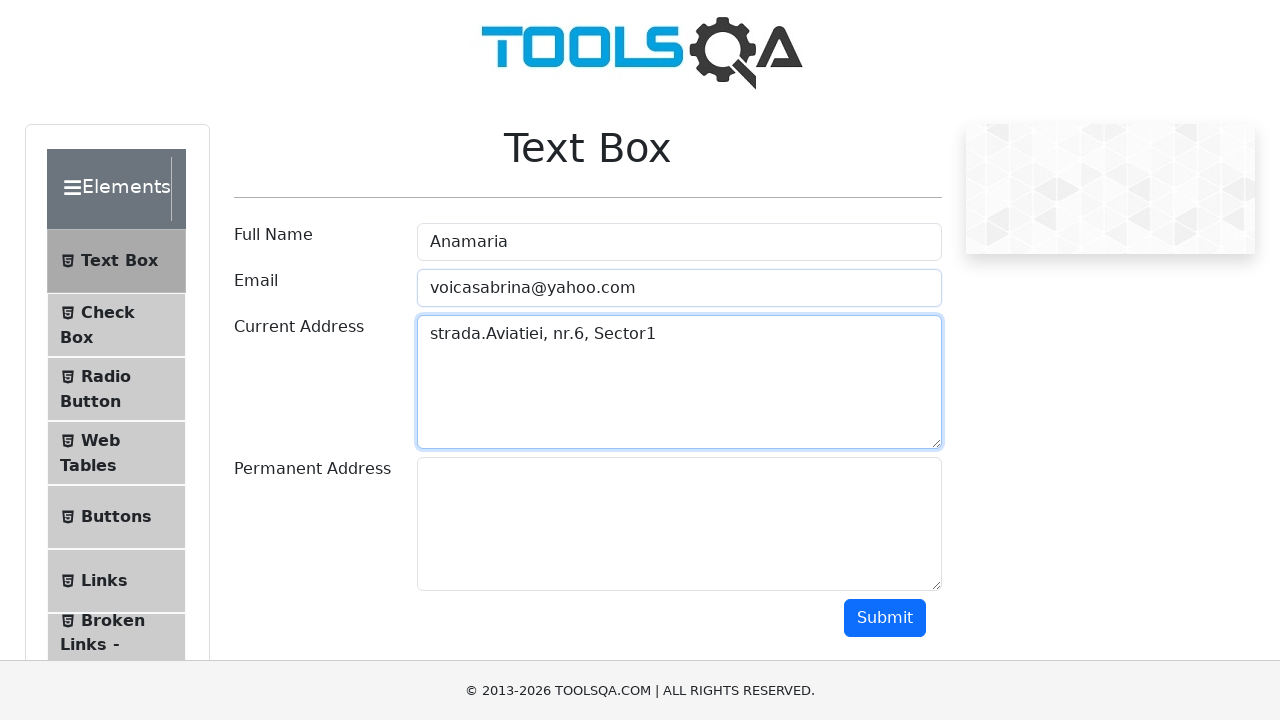

Filled permanent address field with '--' on textarea#permanentAddress
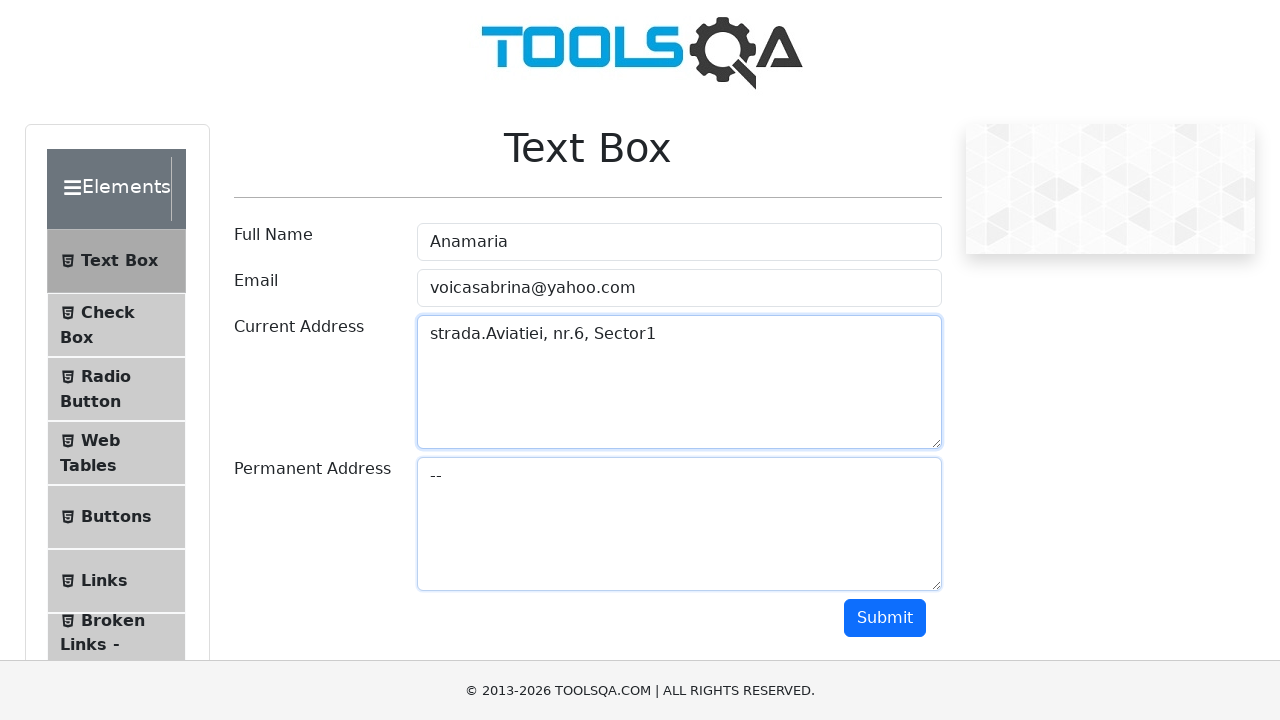

Clicked submit button to submit the form at (885, 618) on button#submit
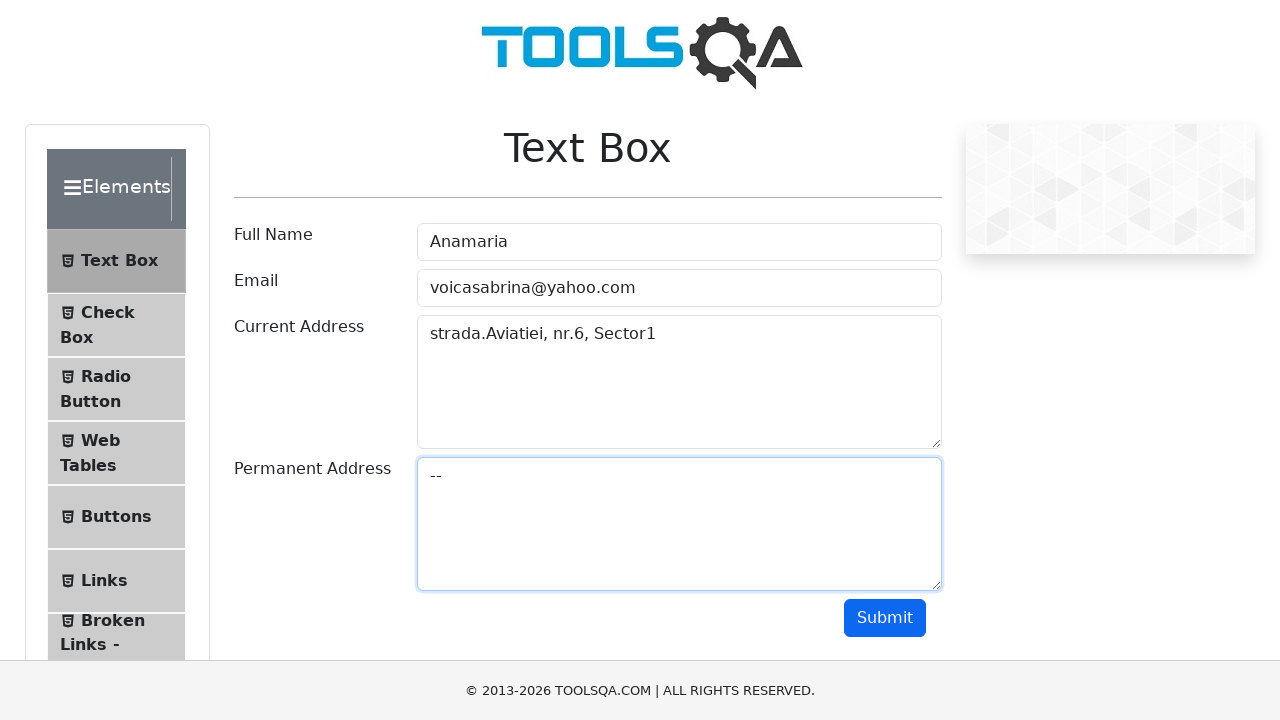

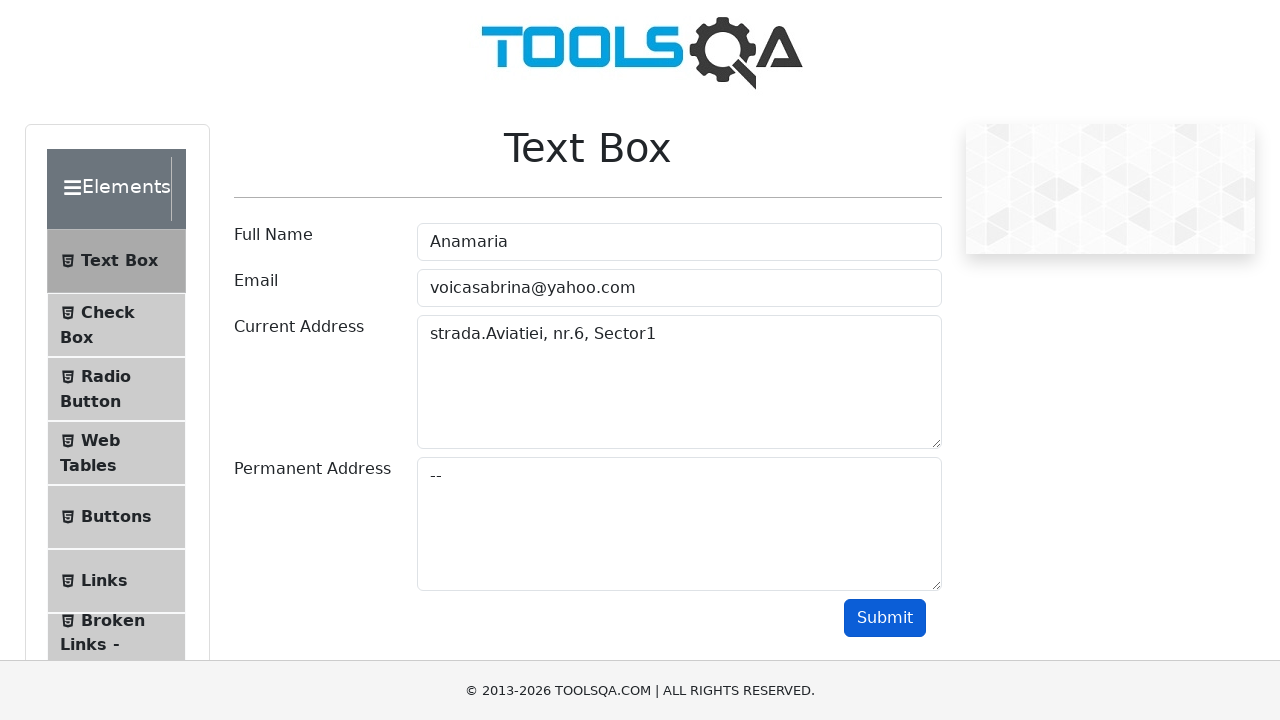